Tests enabling a disabled input field by clicking a checkbox label, then verifying the input becomes clickable

Starting URL: https://selectorshub.com/xpath-practice-page/

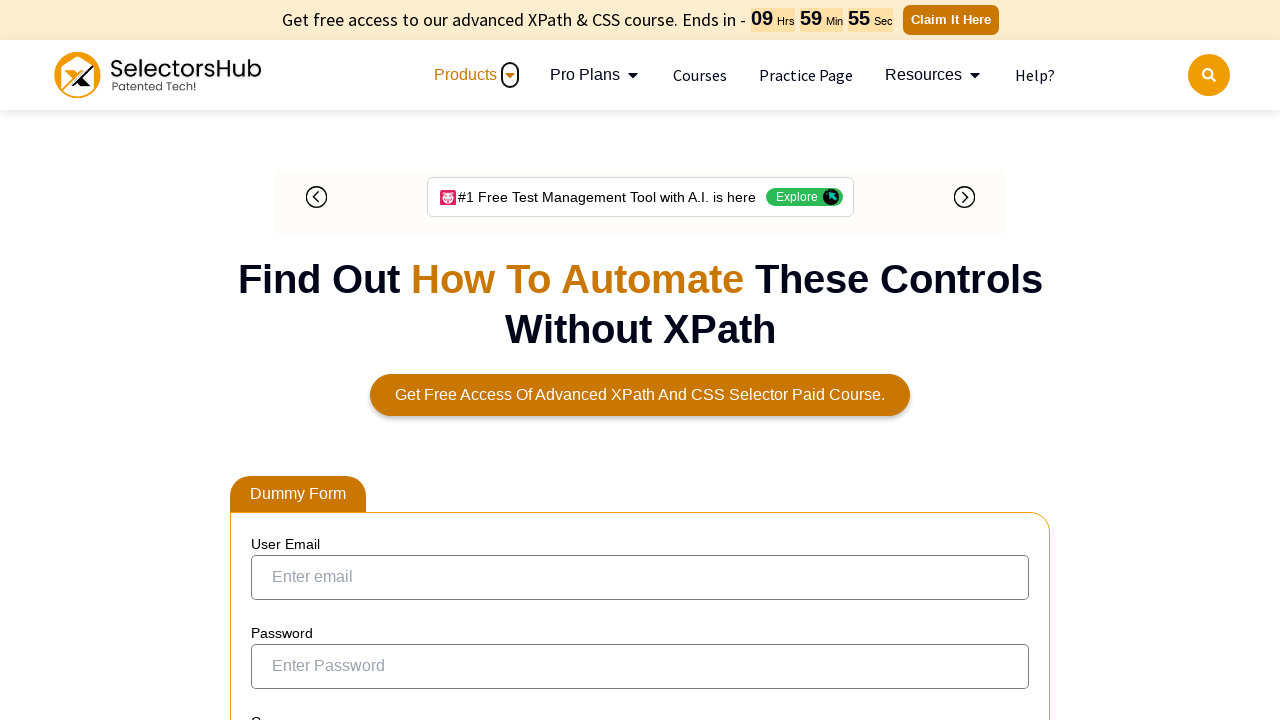

Clicked checkbox label to enable the first name input field at (396, 338) on label:has-text('Can you enter name here through automation')
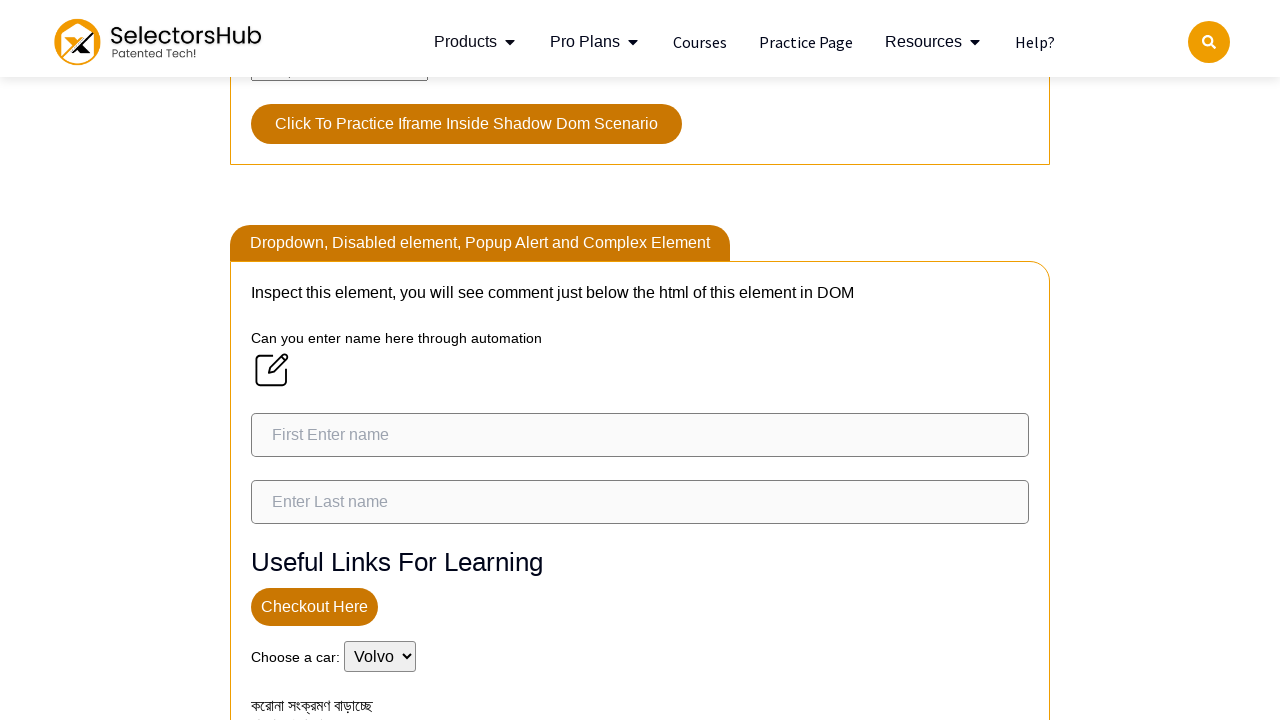

Waited for first name input field to become visible
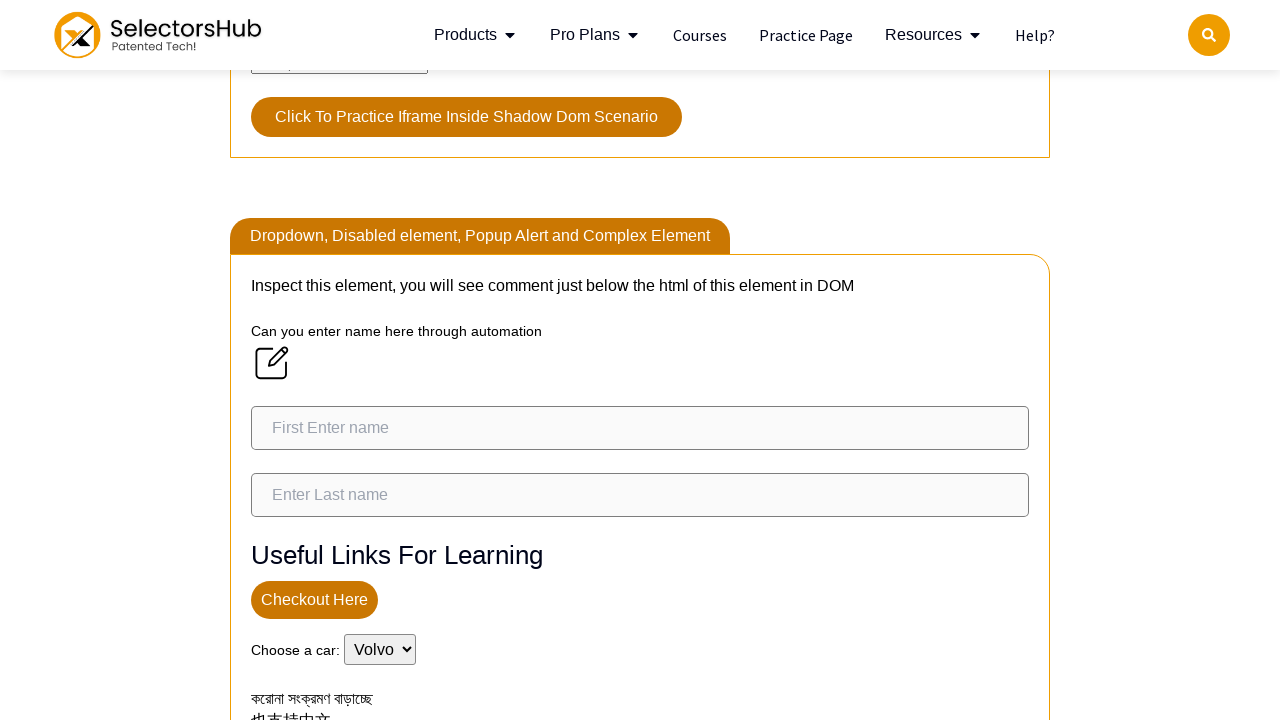

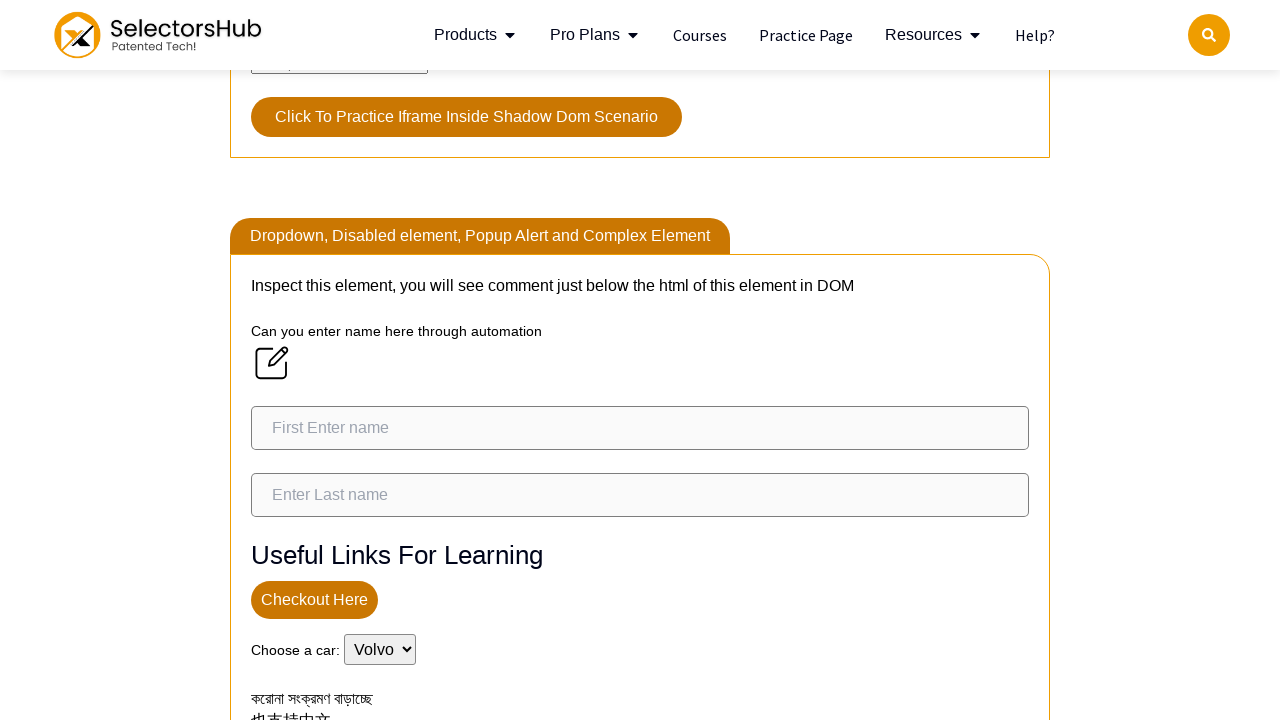